Tests deleting an entry from a web table by clicking the delete button.

Starting URL: https://demoqa.com/webtables

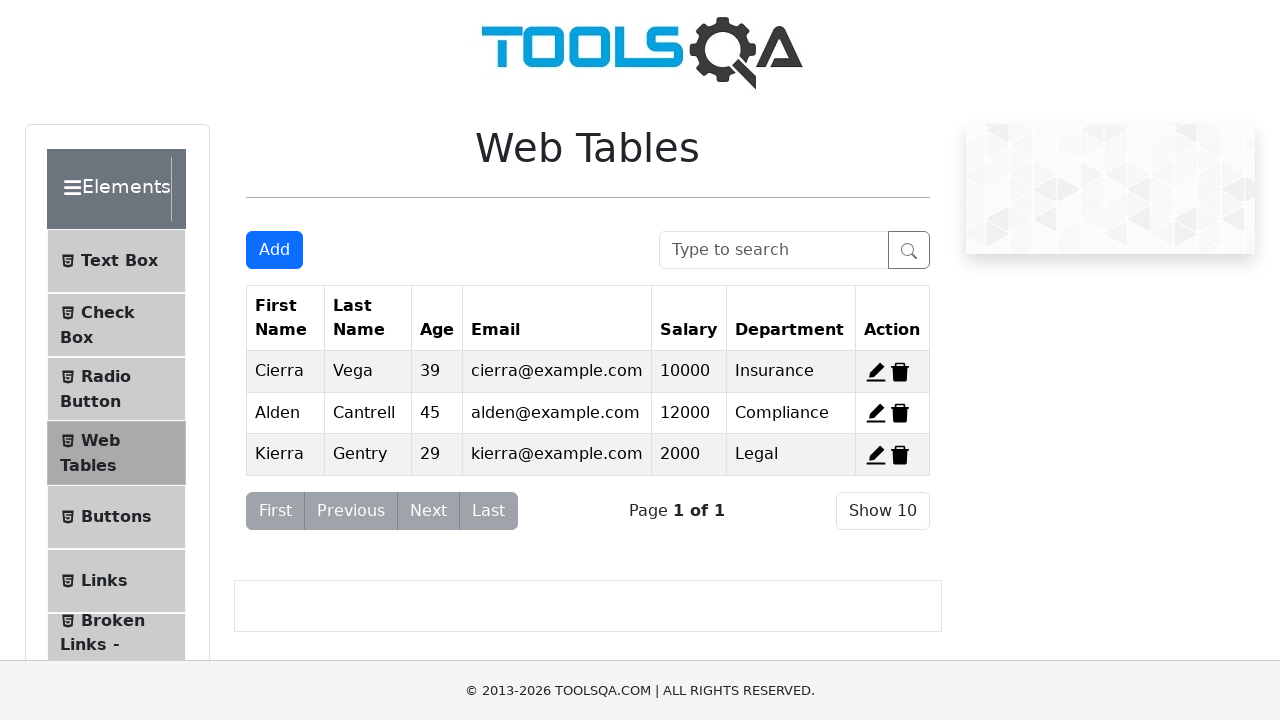

Navigated to Web Tables demo page
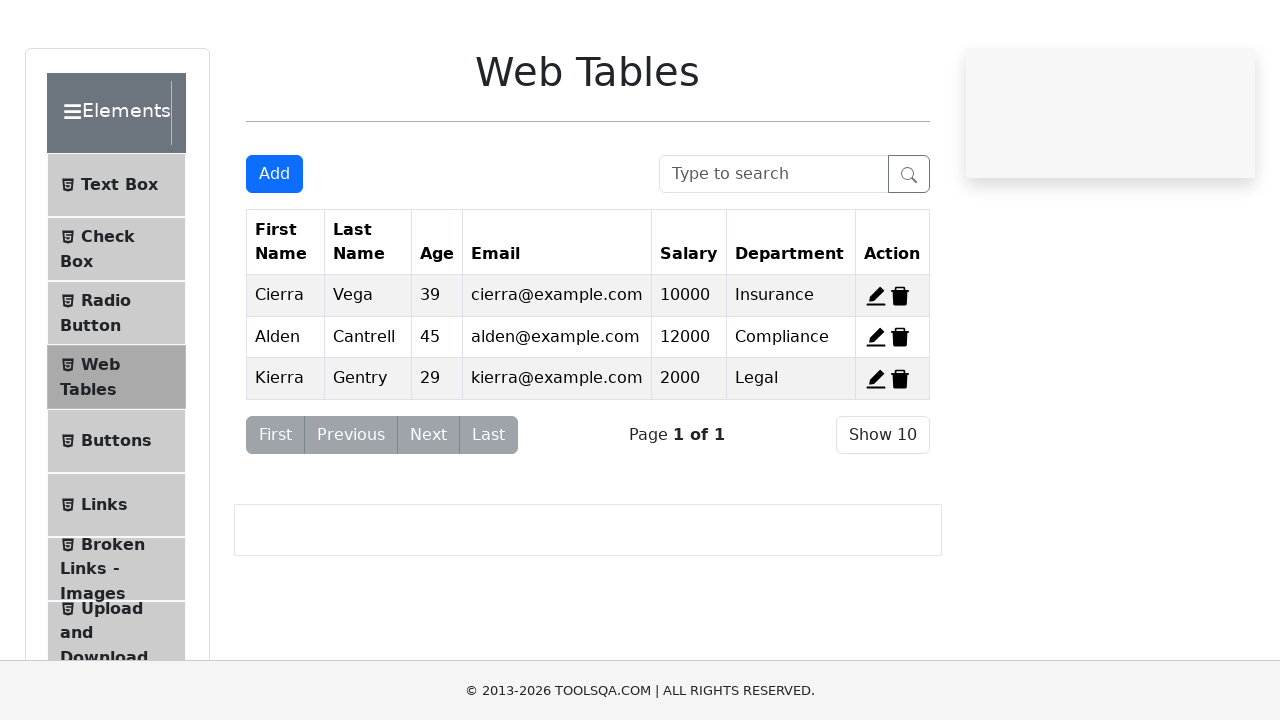

Clicked delete button on first entry at (900, 372) on span[title='Delete']
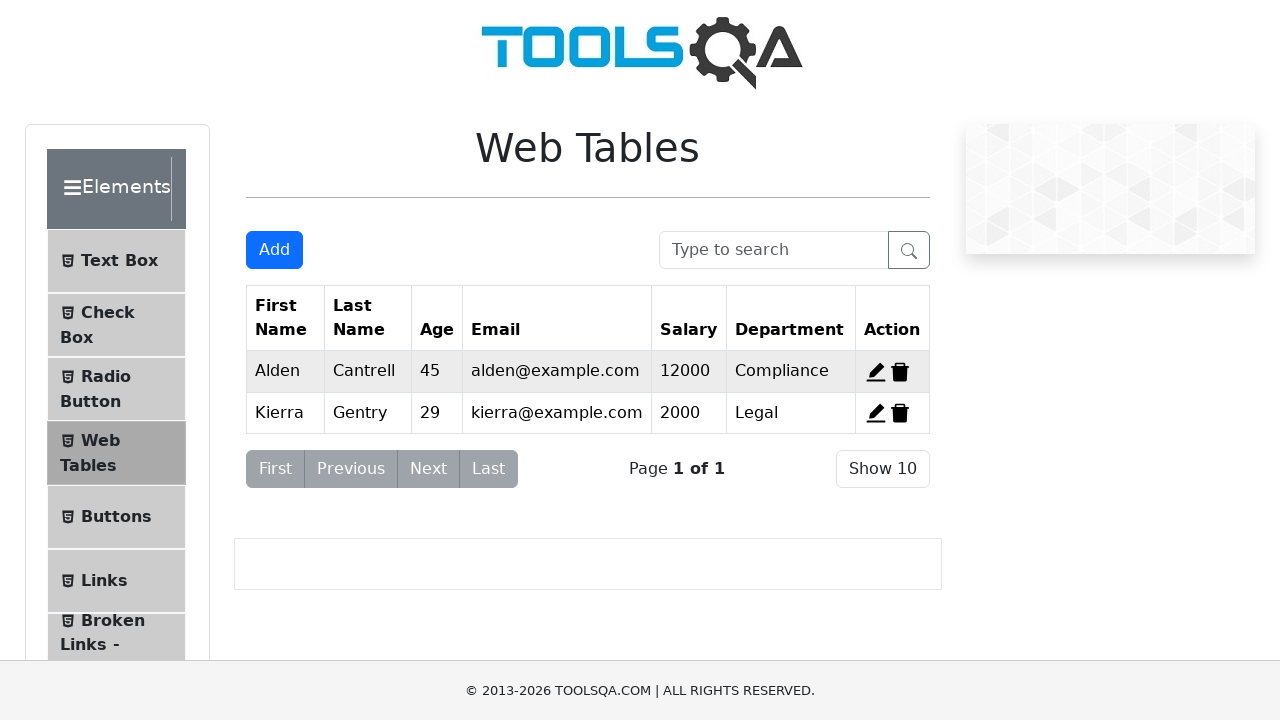

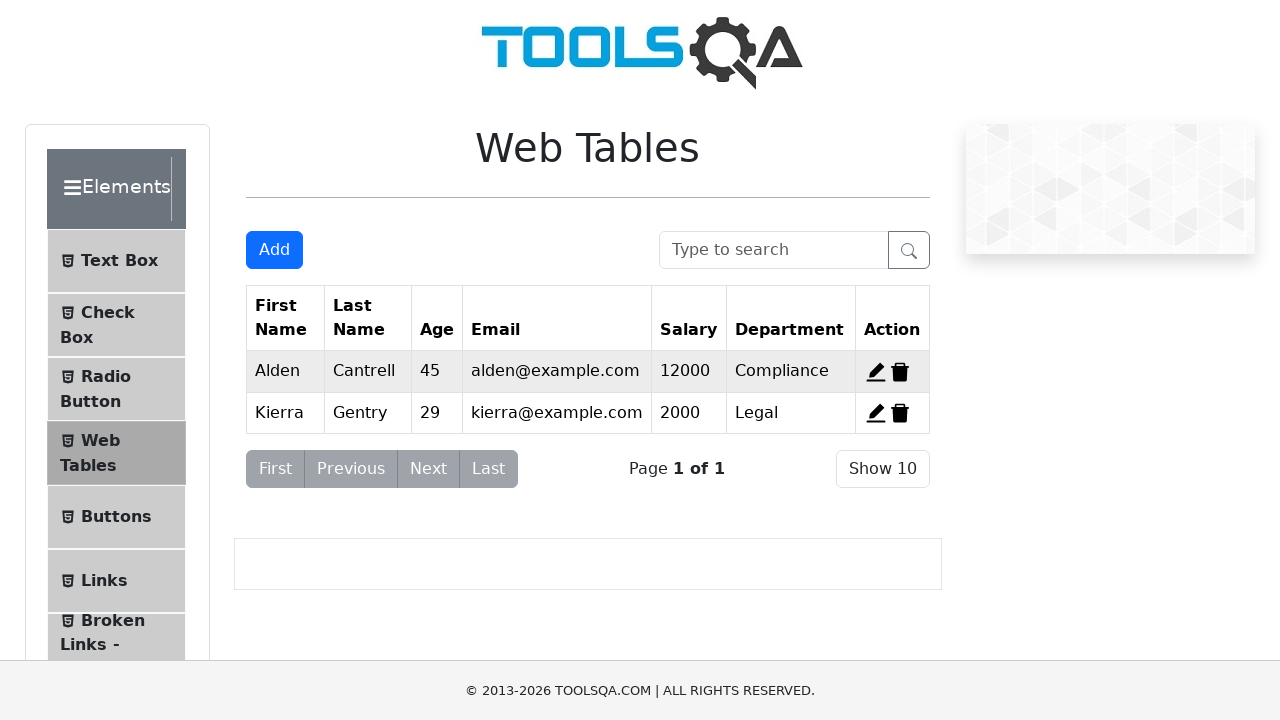